Tests adding a product to cart on BrowserStack demo site and verifies the cart displays with the correct product

Starting URL: https://www.bstackdemo.com

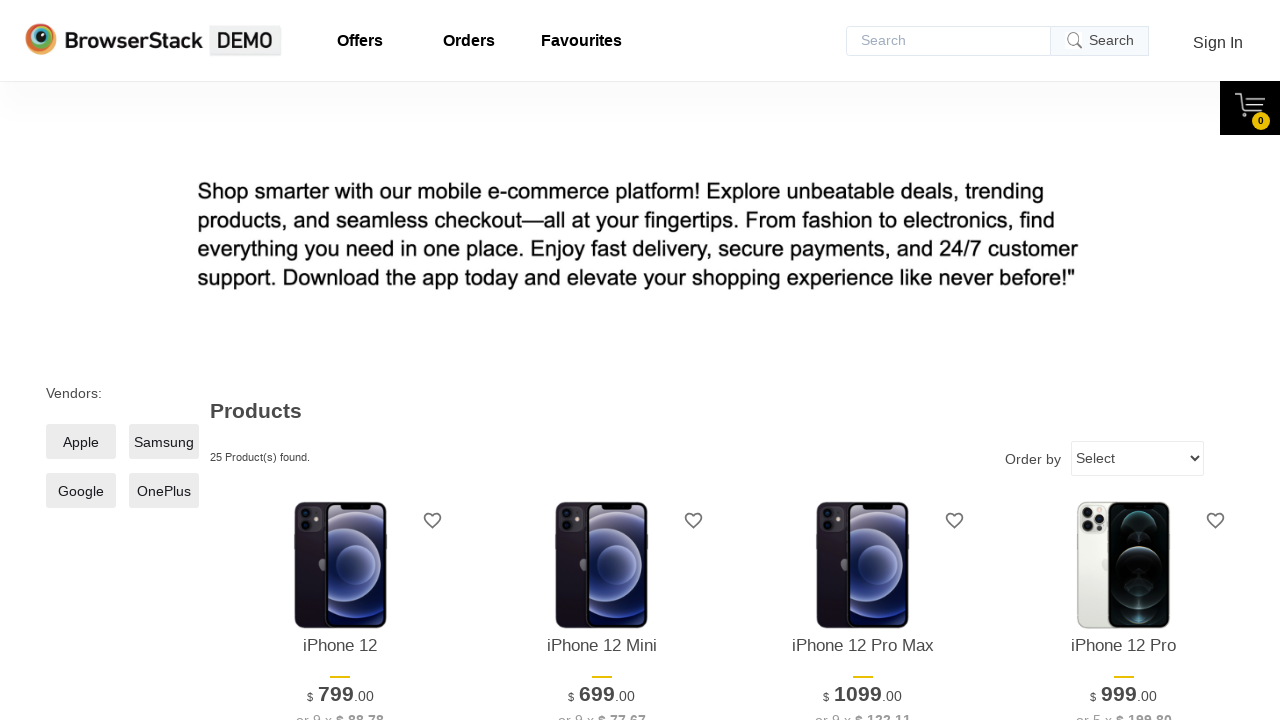

Product element loaded and is visible
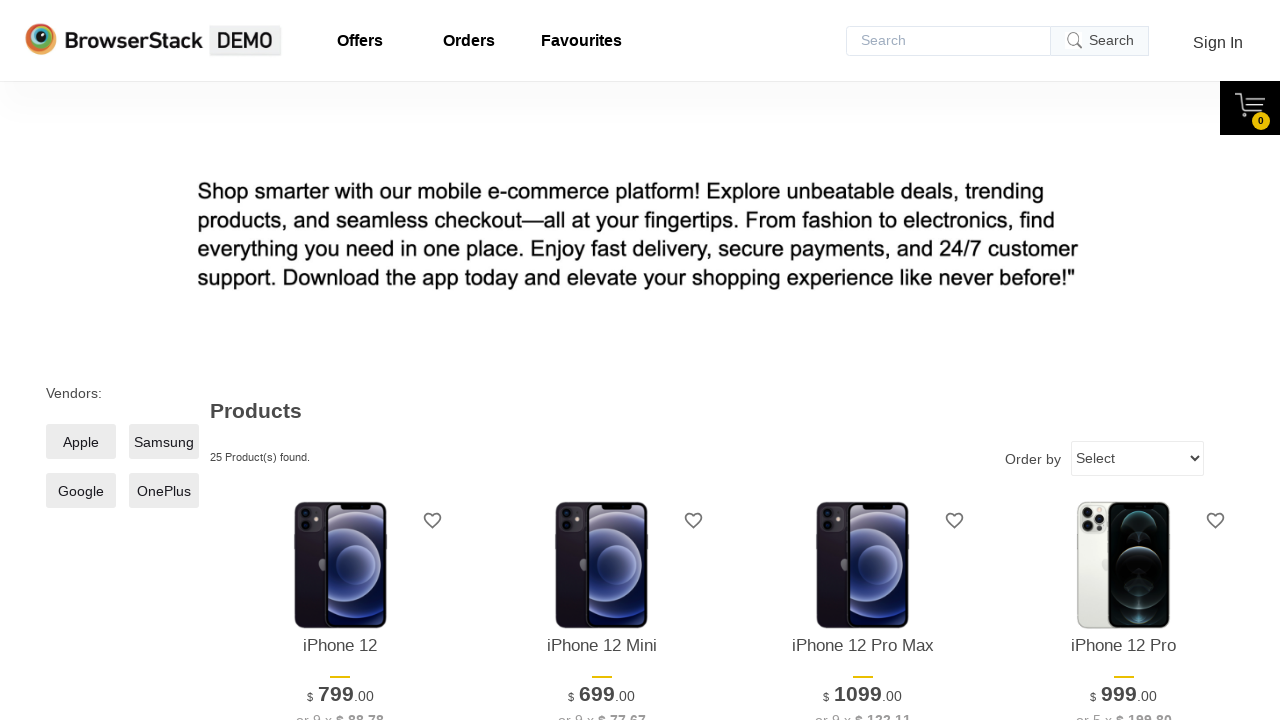

Clicked add to cart button for first product at (340, 361) on xpath=//*[@id='1']/div[4]
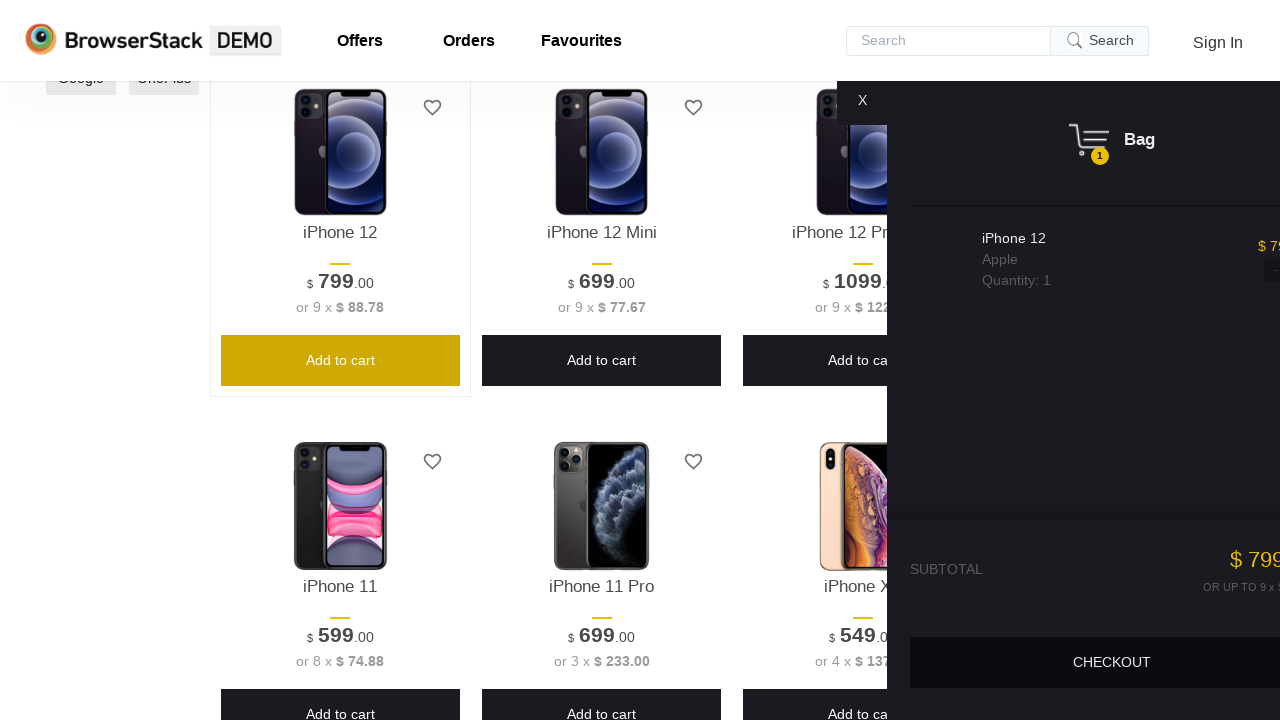

Cart content is now visible on the page
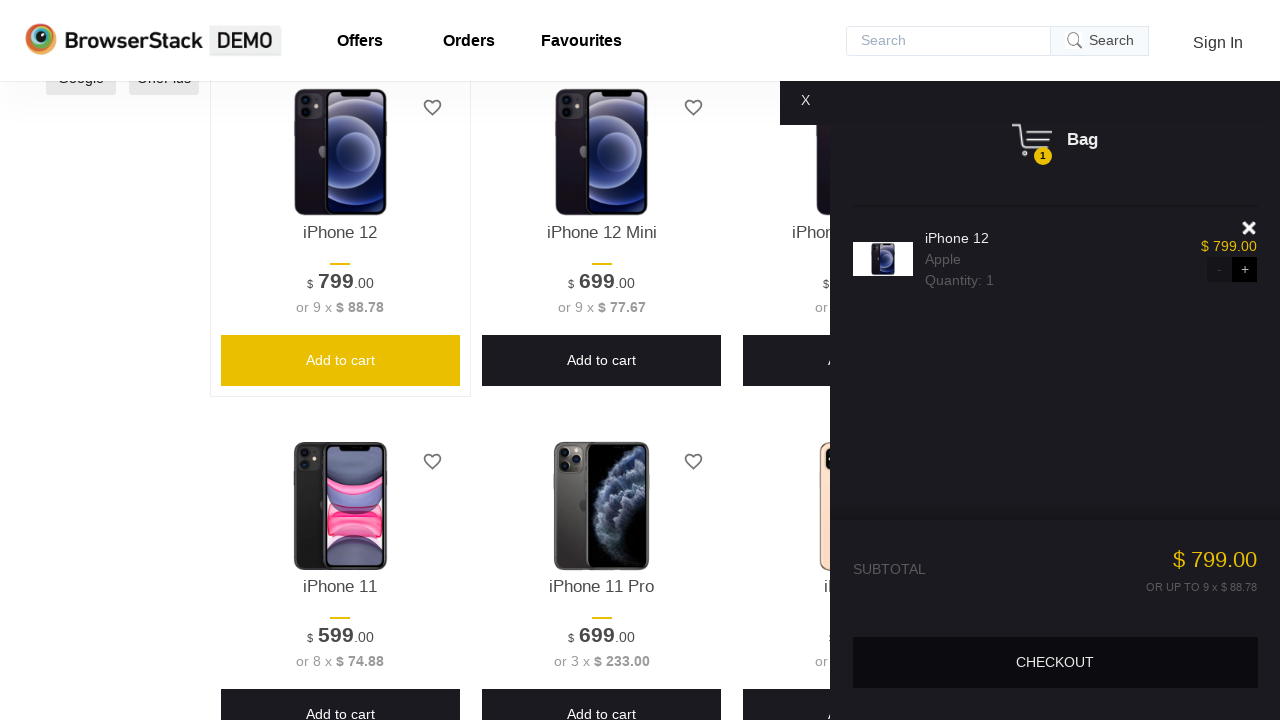

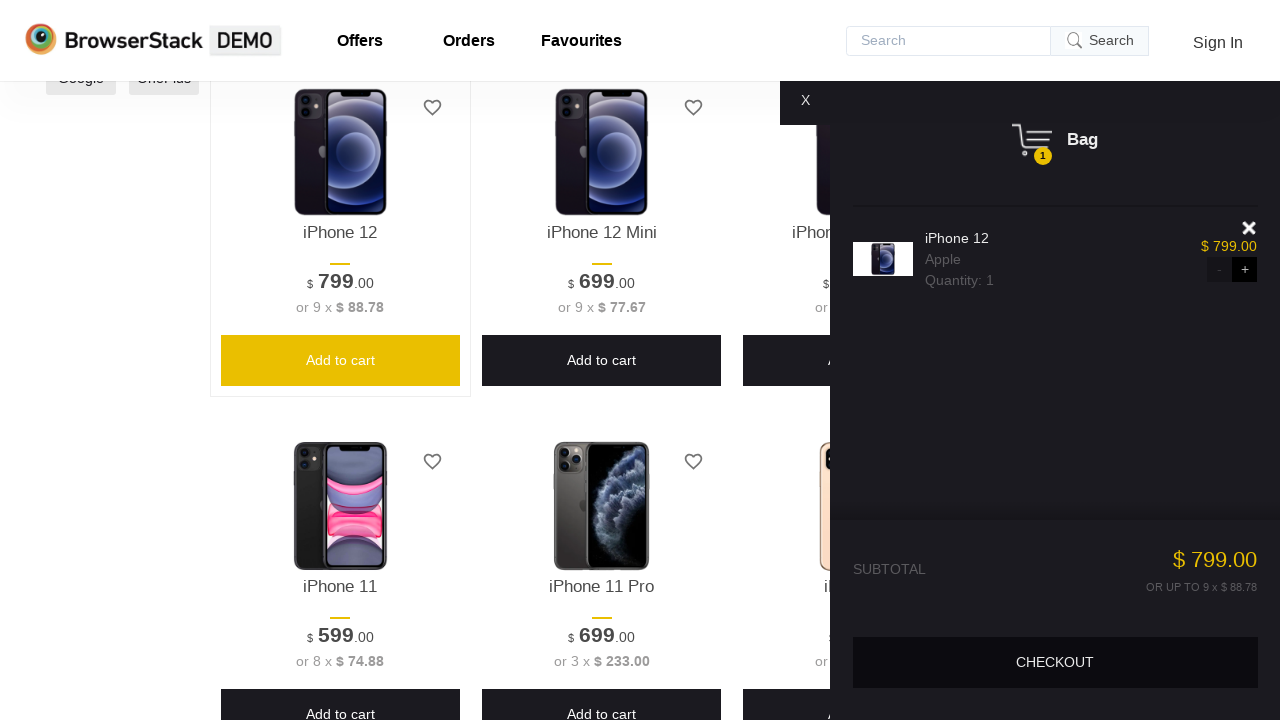